Tests Playwright browser capabilities by navigating to httpbin.org endpoints, verifying element selection, taking a screenshot, testing request interception, and collecting performance metrics.

Starting URL: https://httpbin.org/user-agent

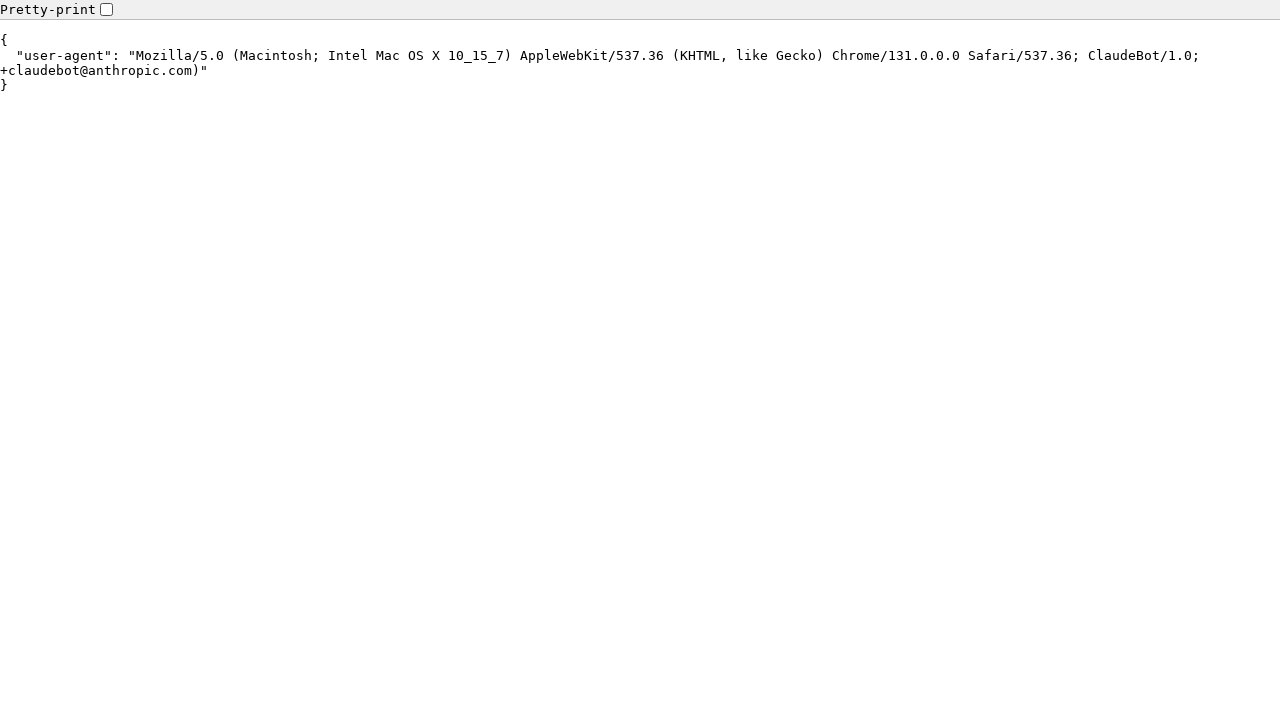

Waited for domcontentloaded on httpbin.org/user-agent
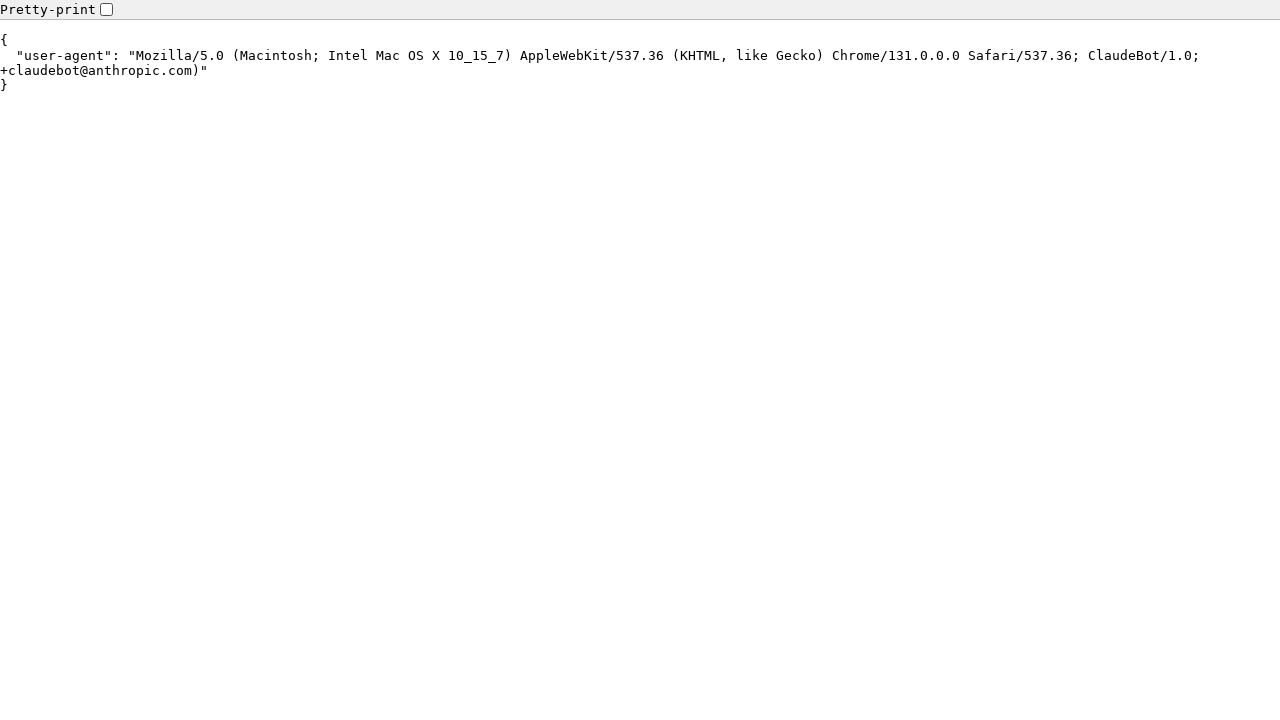

Extracted body text content from user-agent page
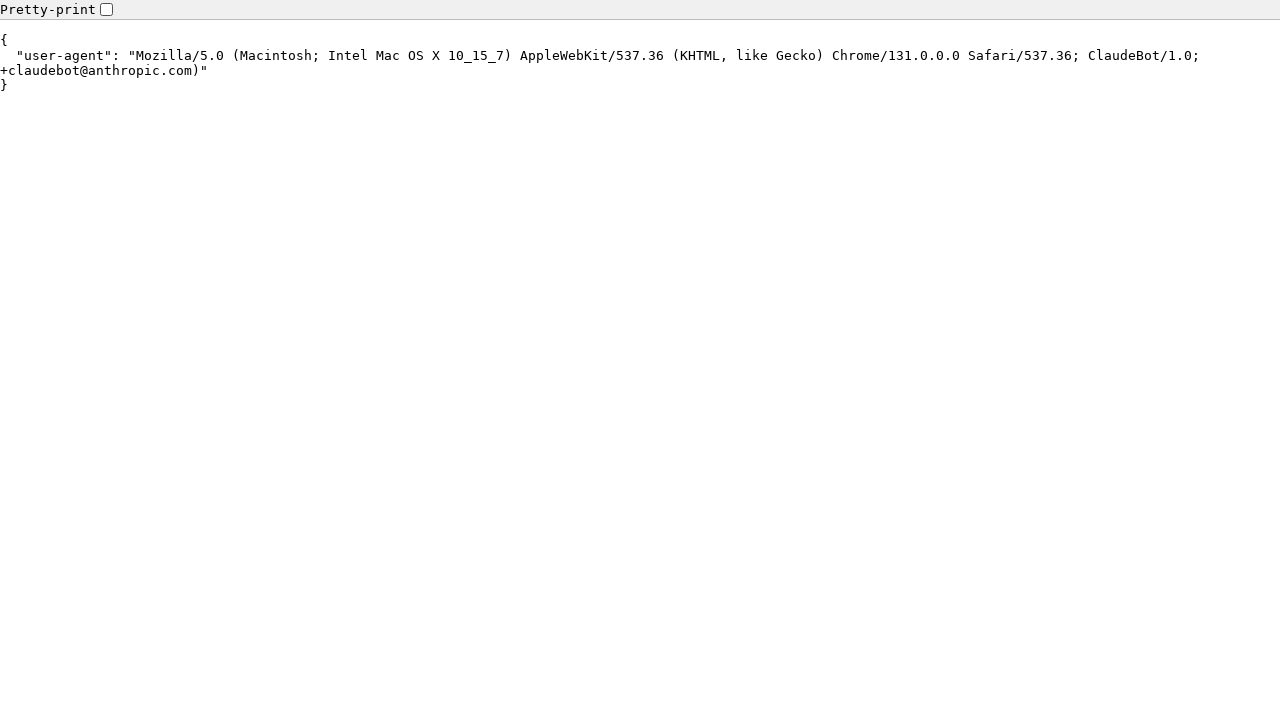

Navigated to httpbin.org/html endpoint
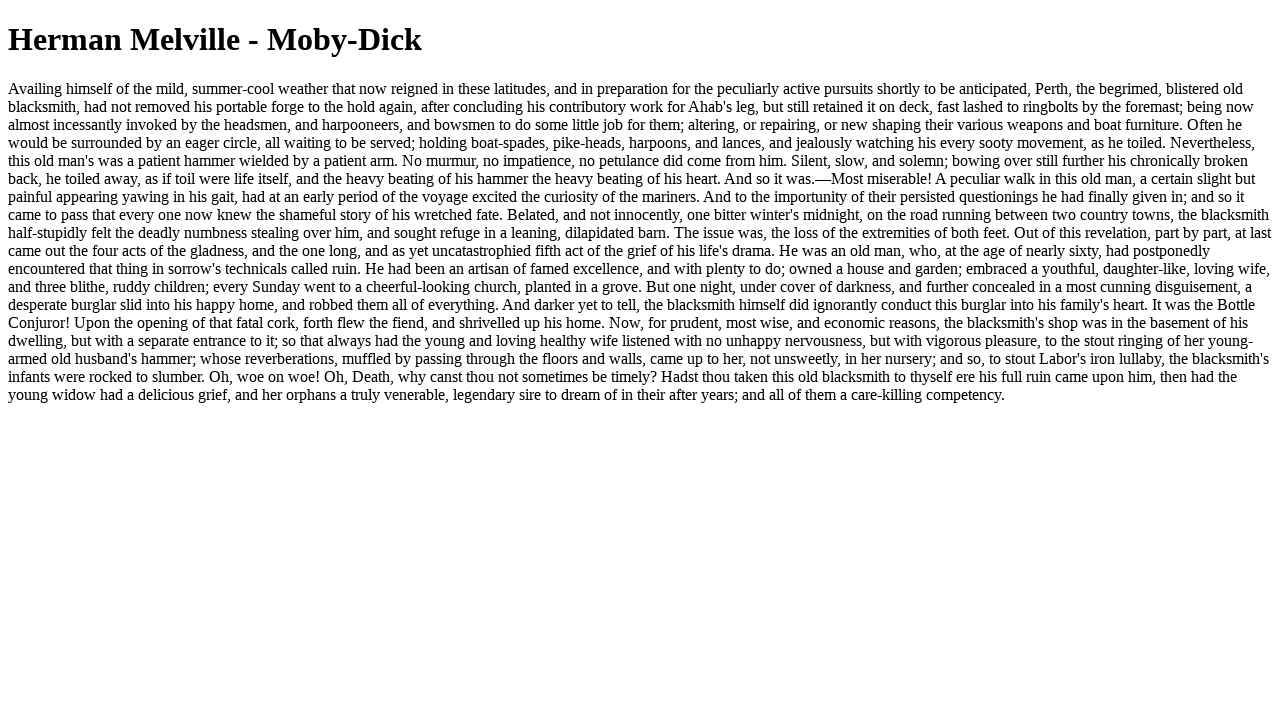

Located and extracted H1 heading text
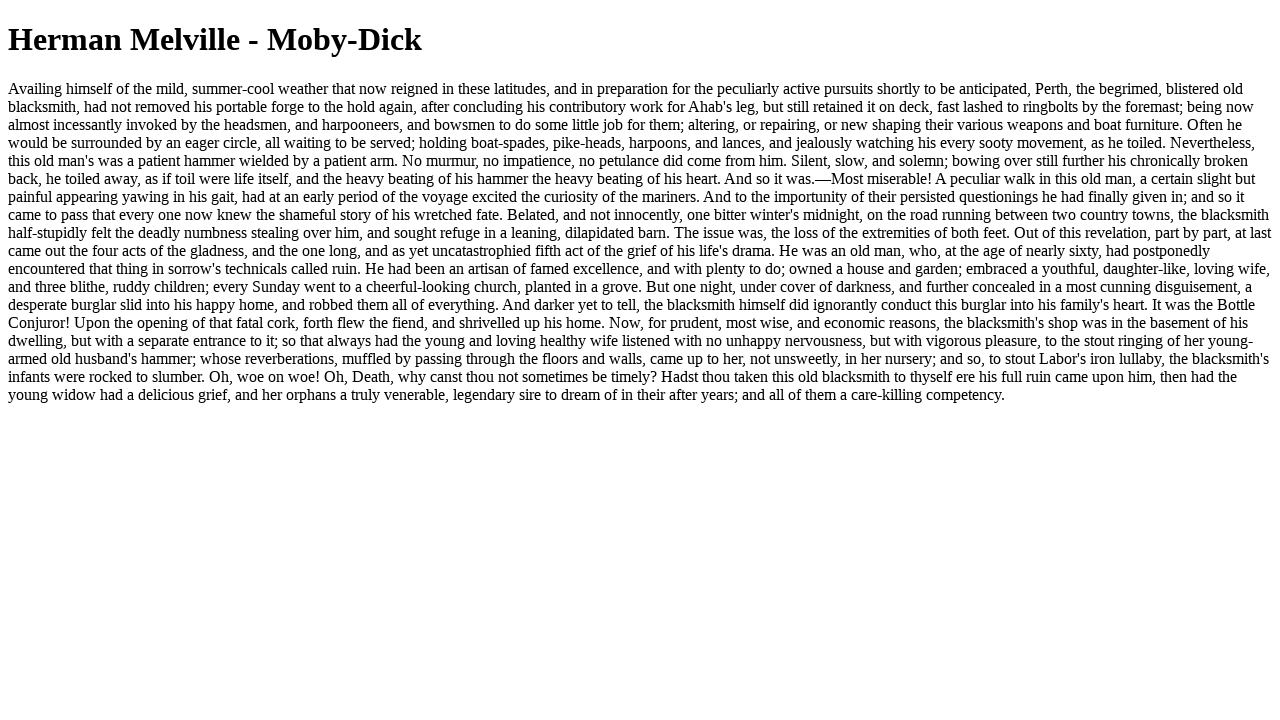

Counted 1 paragraph elements on the page
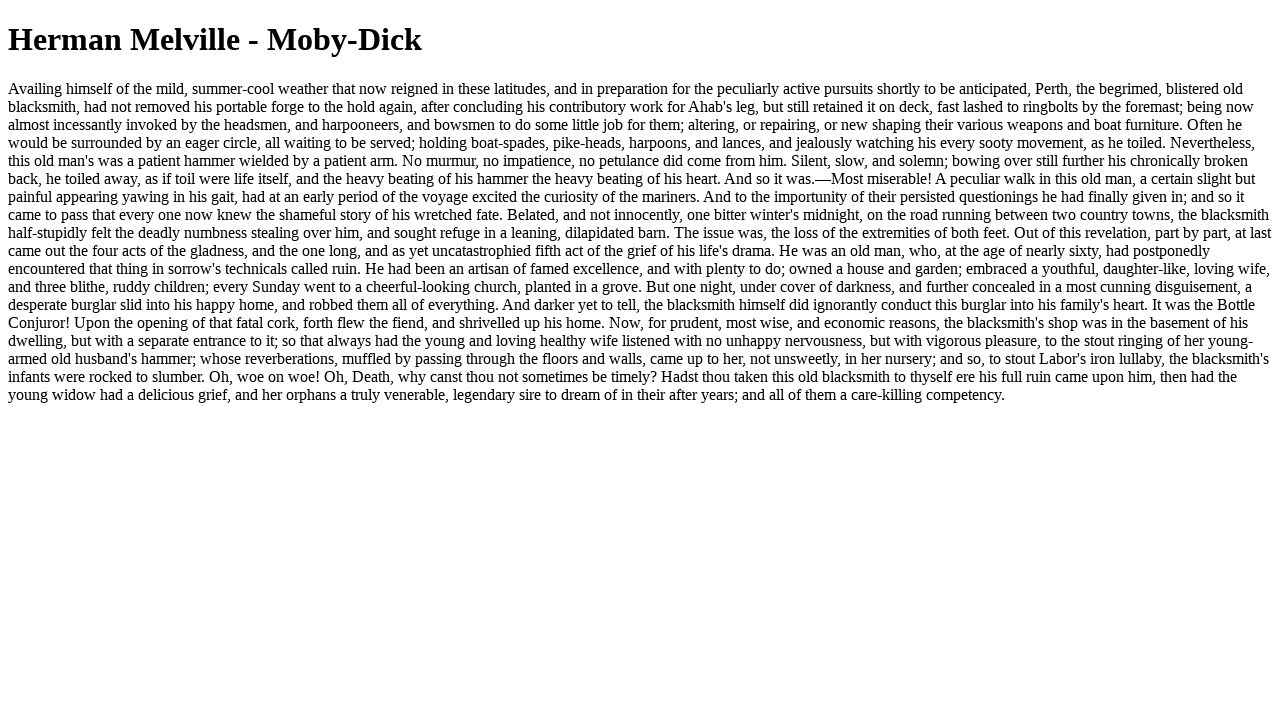

Took viewport screenshot of HTML page
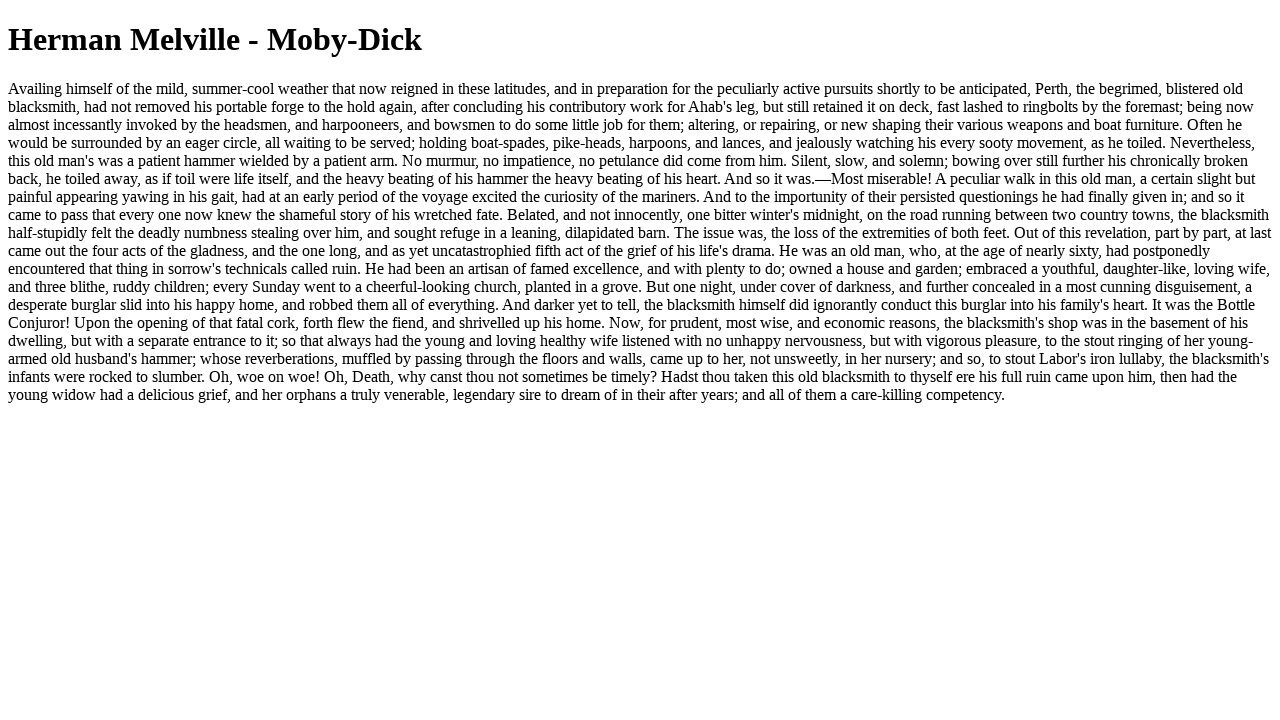

Navigated to httpbin.org/get endpoint
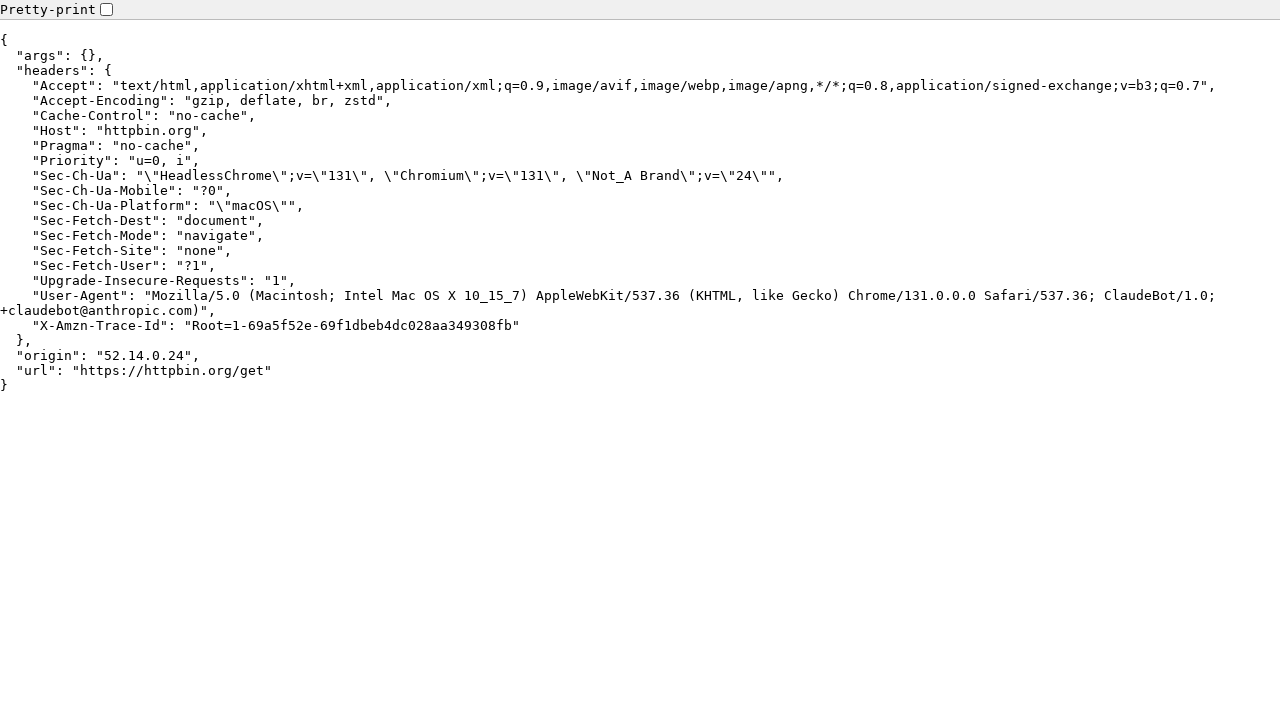

Verified body element loaded on /get endpoint
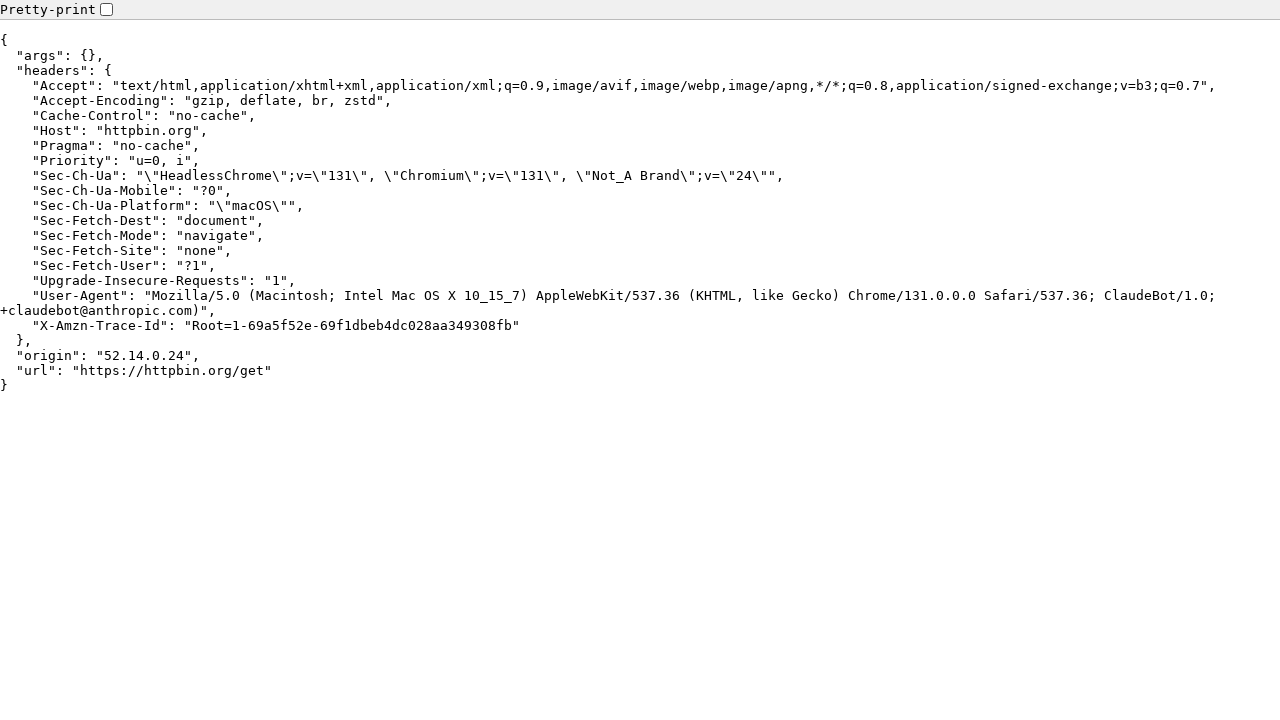

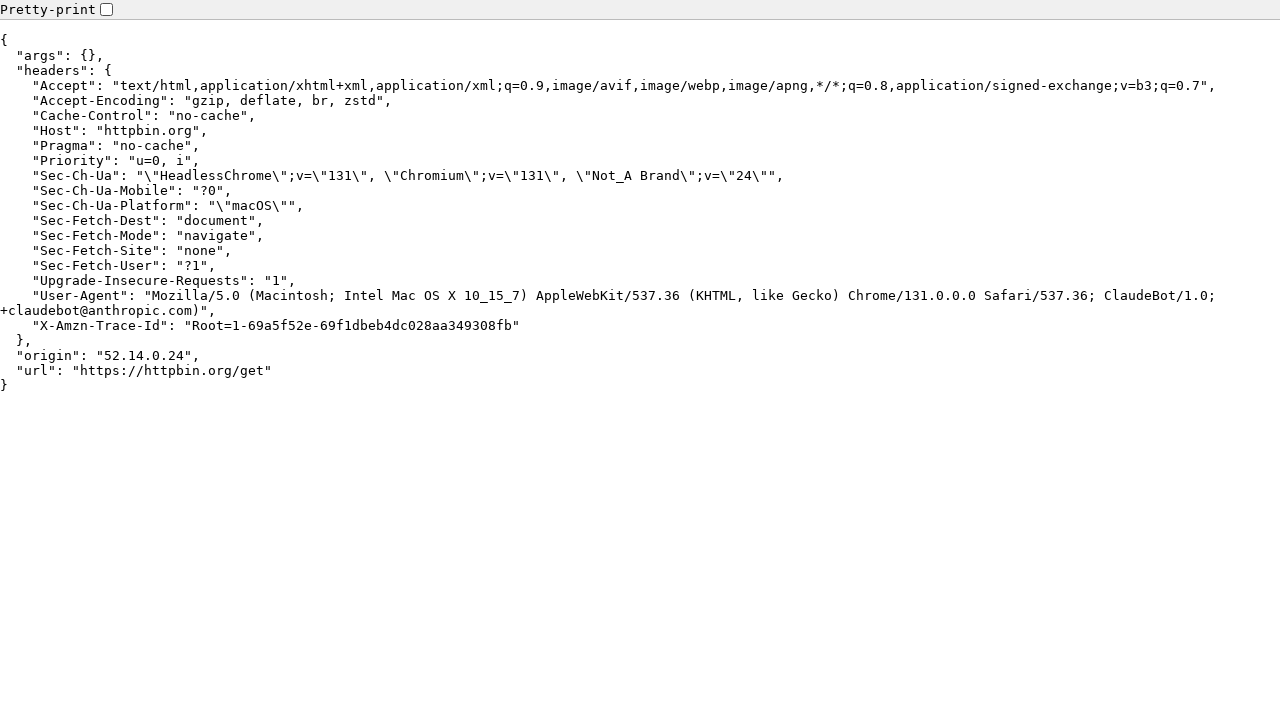